Tests resizable functionality by dragging the resize handle to adjust the element's width

Starting URL: https://demo.automationtesting.in/Resizable.html

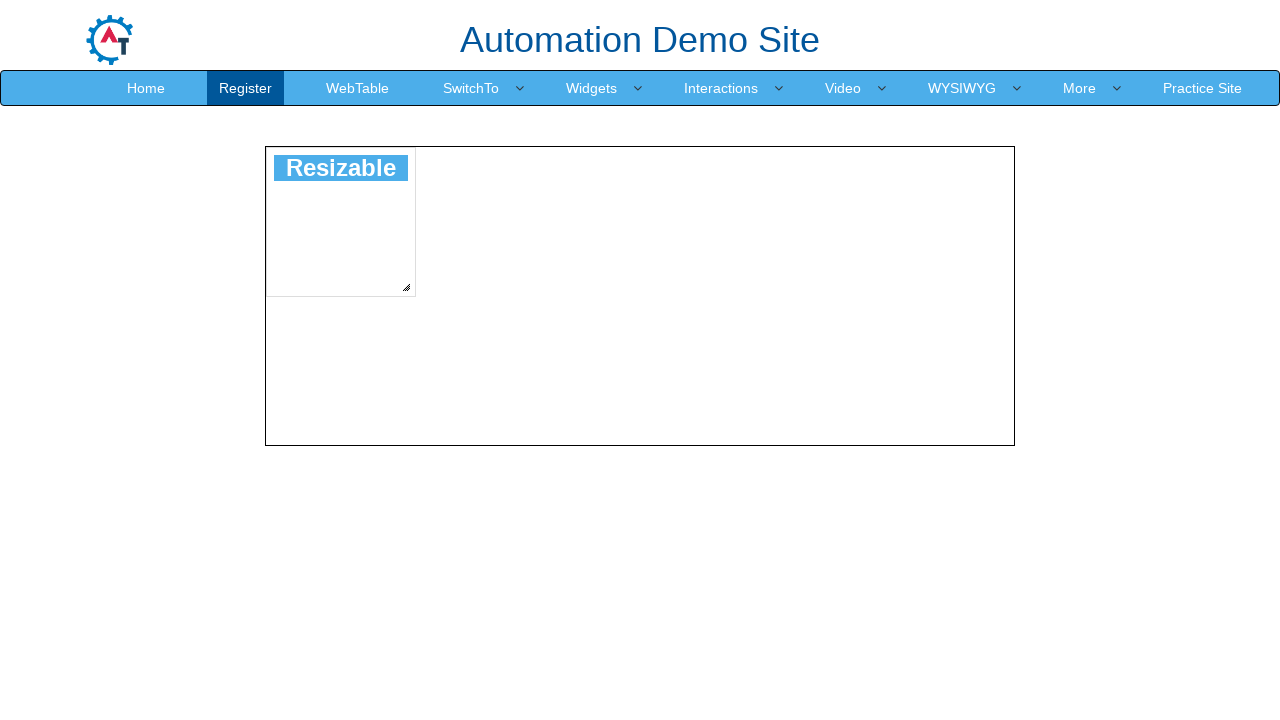

Waited for resizable element handle to be visible
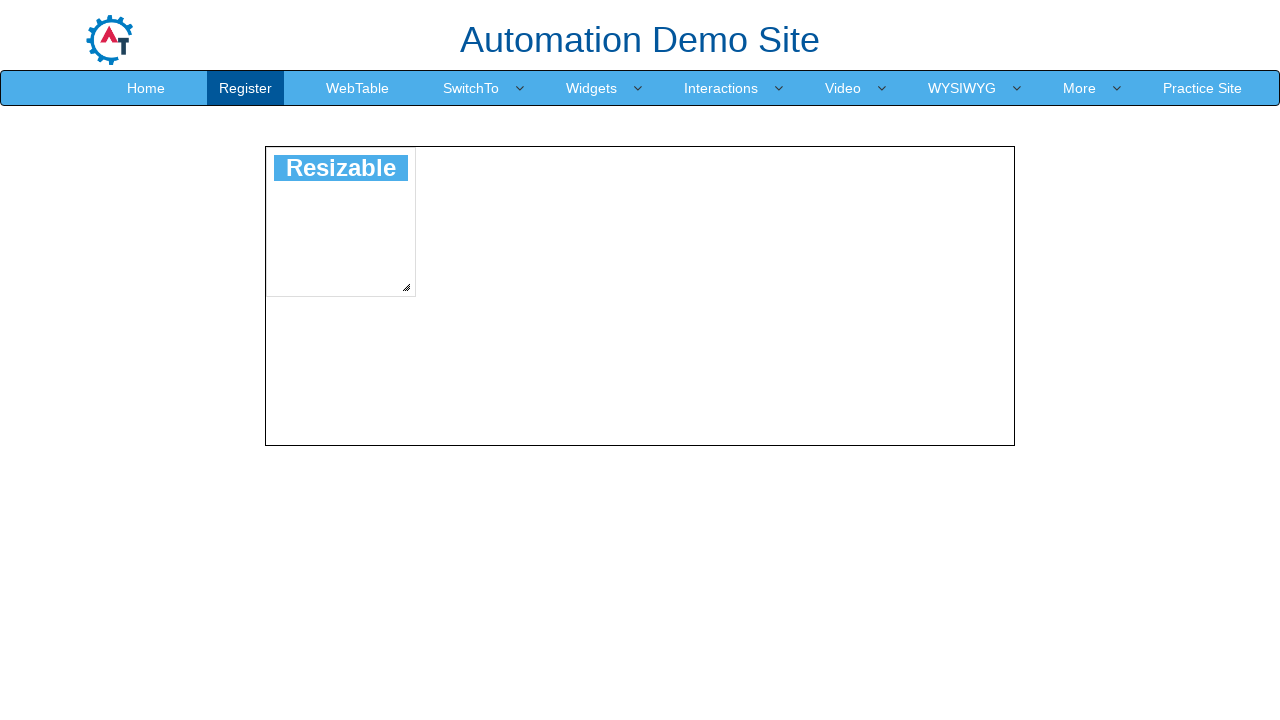

Retrieved bounding box of resize handle
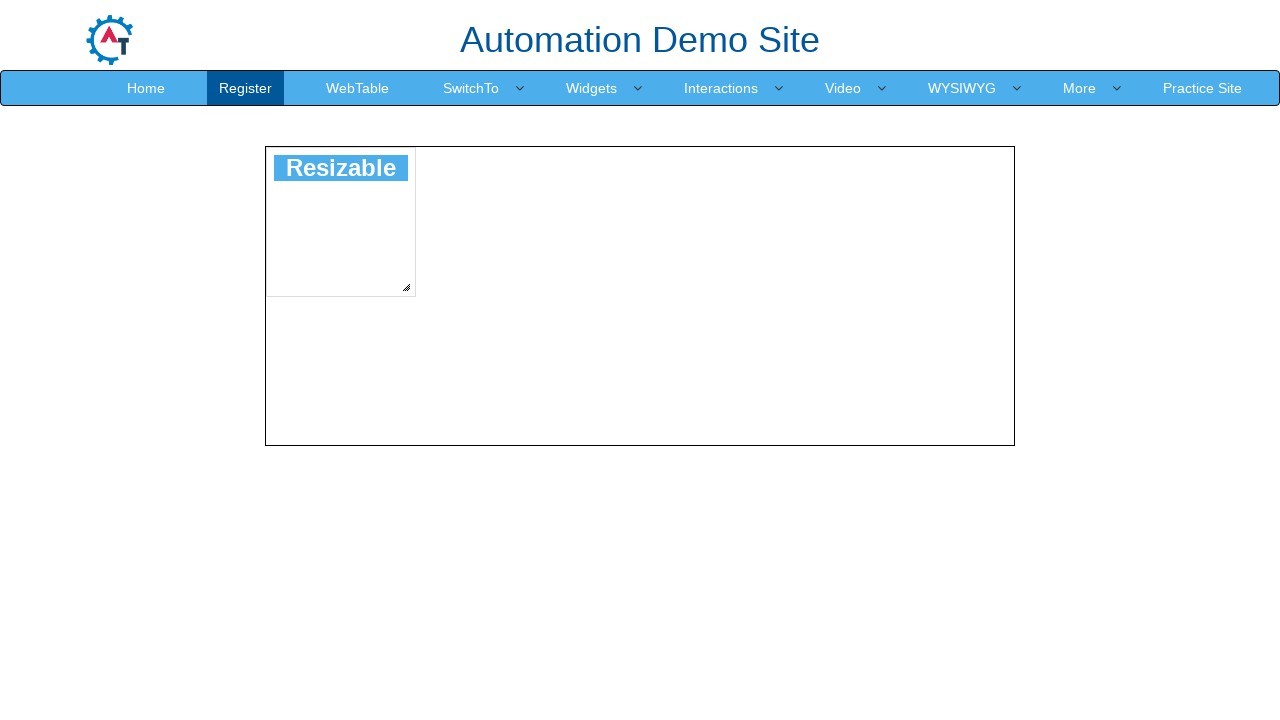

Moved mouse to center of resize handle at (406, 287)
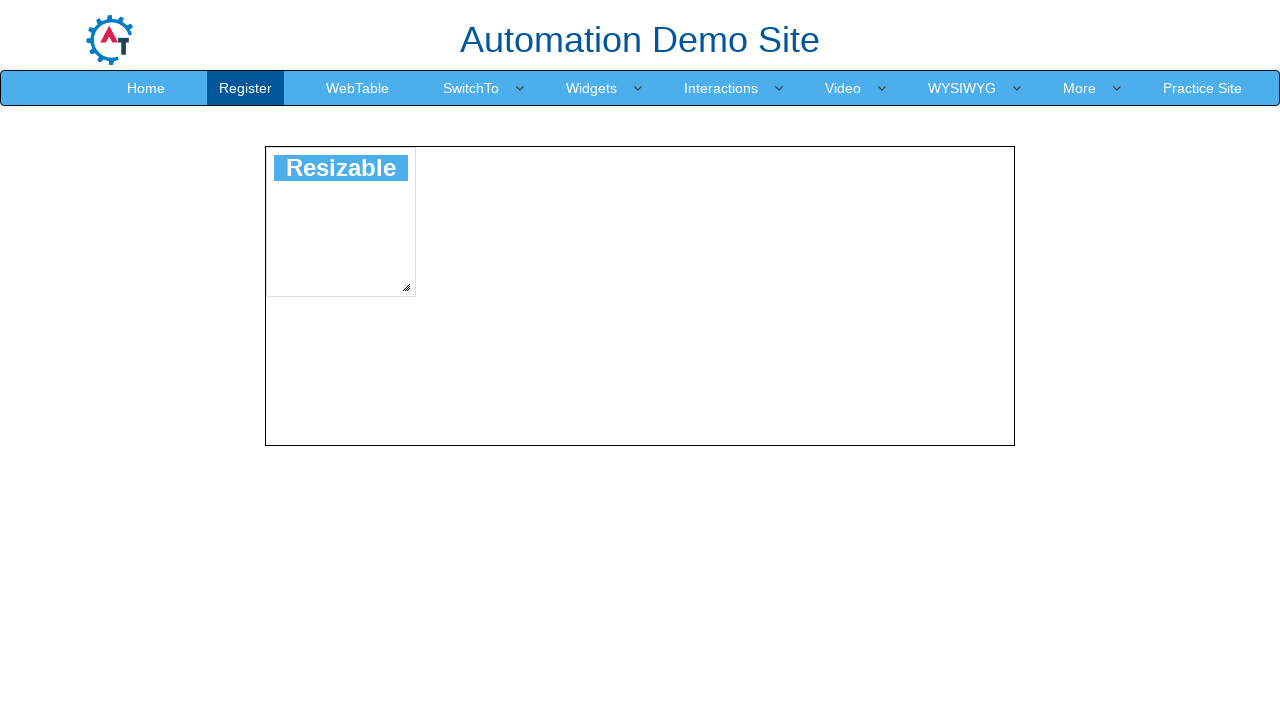

Pressed mouse button down on resize handle at (406, 287)
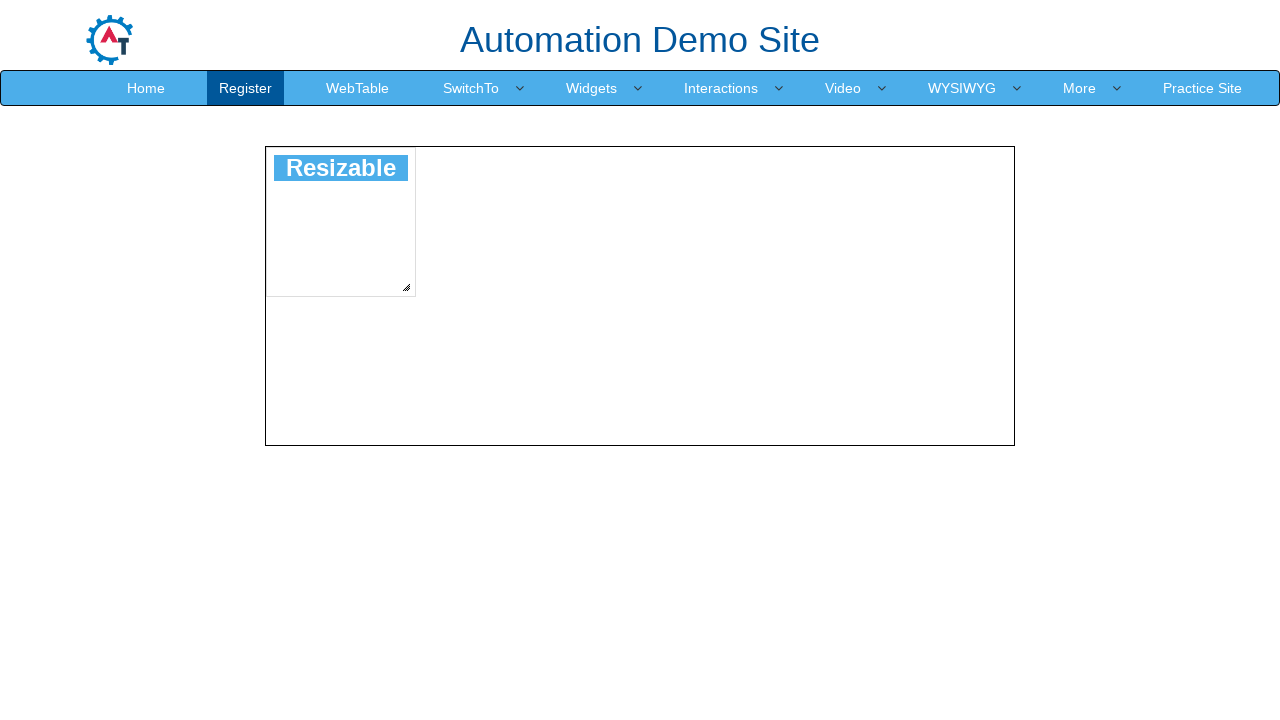

Dragged resize handle 50 pixels to the right at (456, 287)
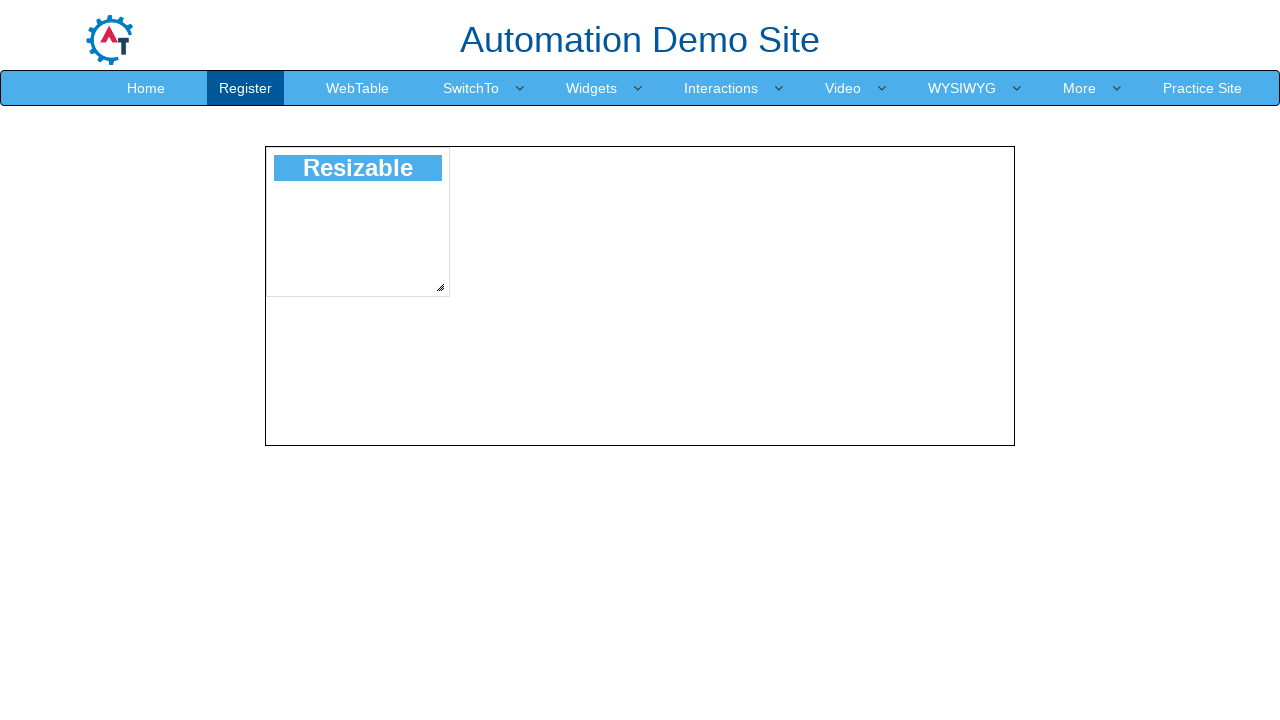

Released mouse button to complete resize at (456, 287)
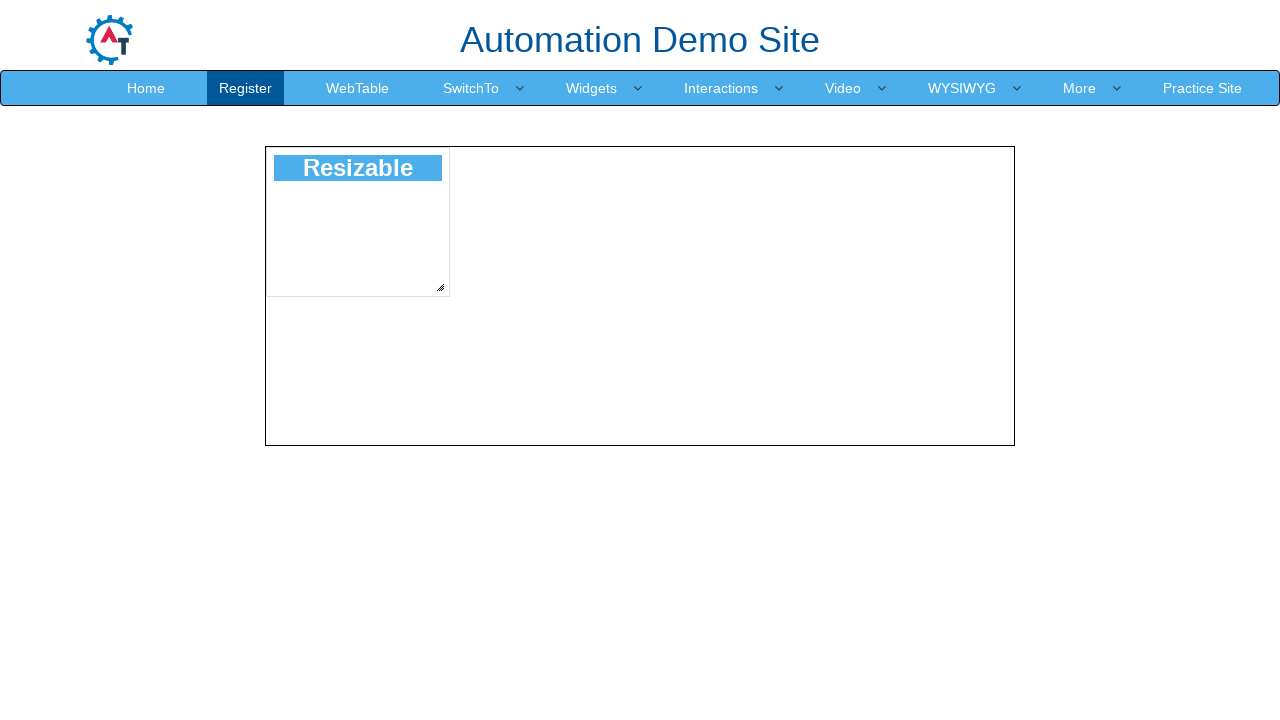

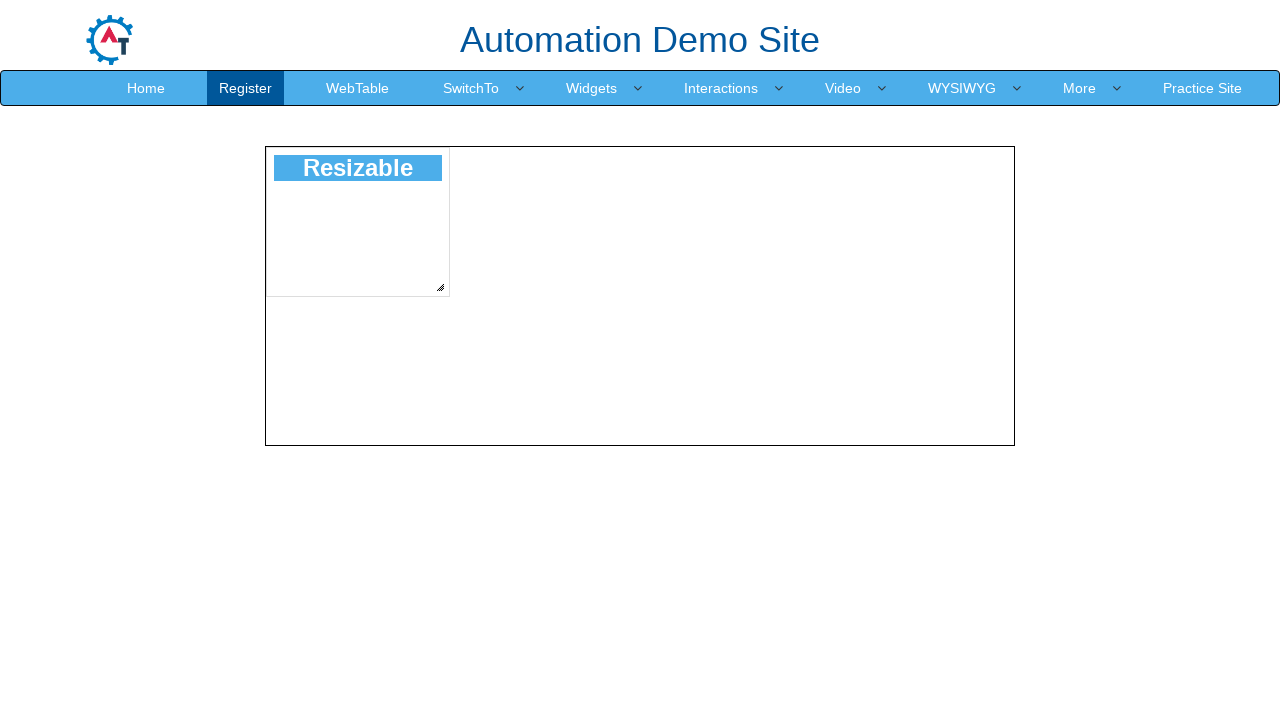